Tests the Simplilearn homepage by verifying the search box element exists and clicking the login button to verify it's interactive.

Starting URL: https://www.simplilearn.com

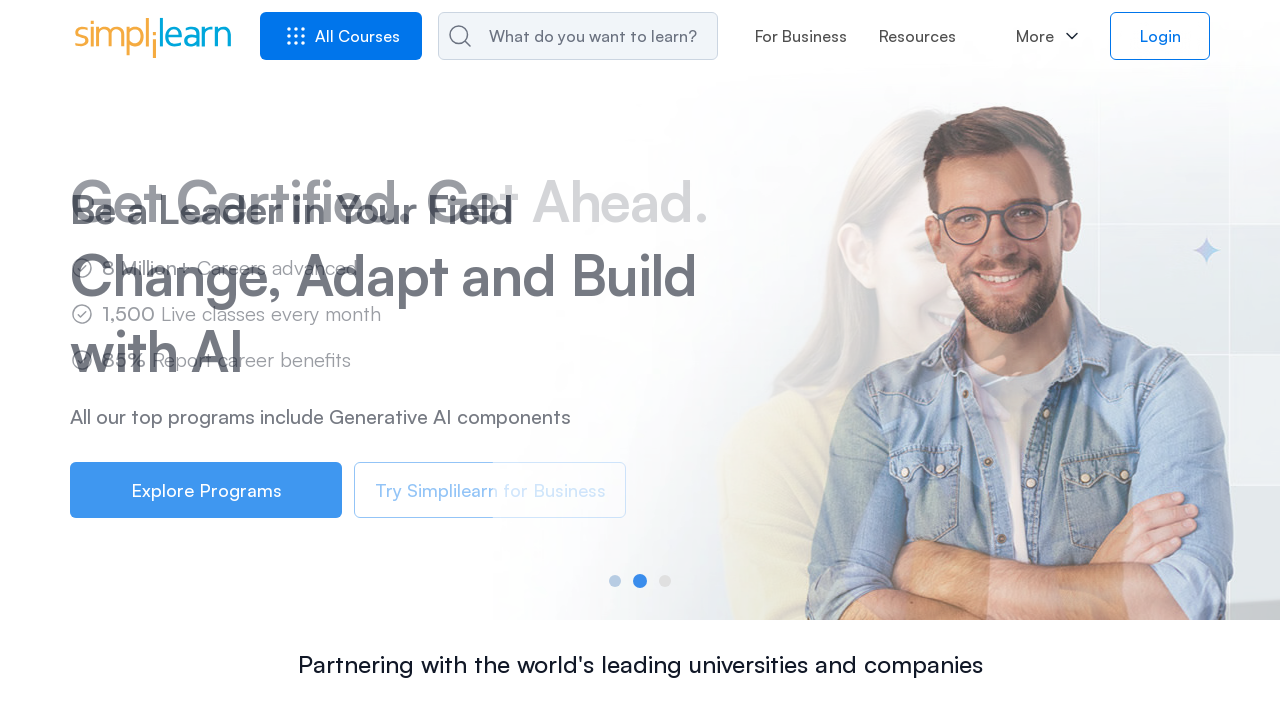

Page loaded with domcontentloaded state
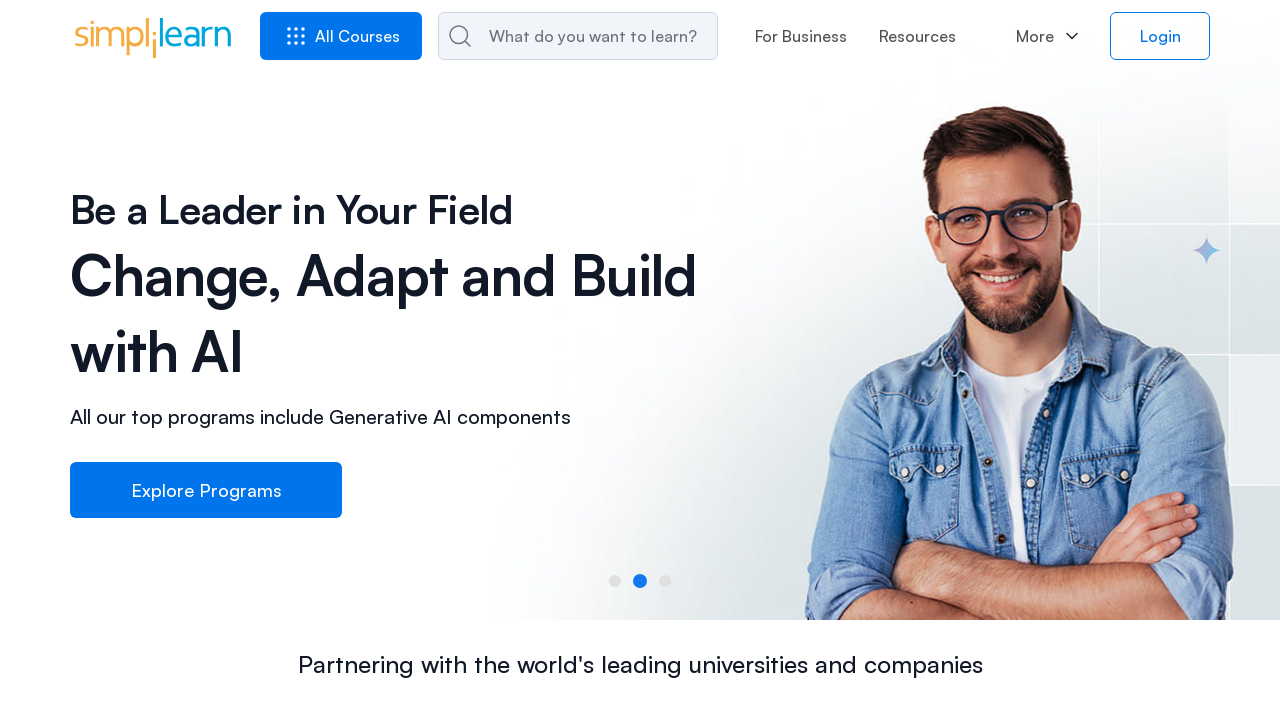

Located search box element
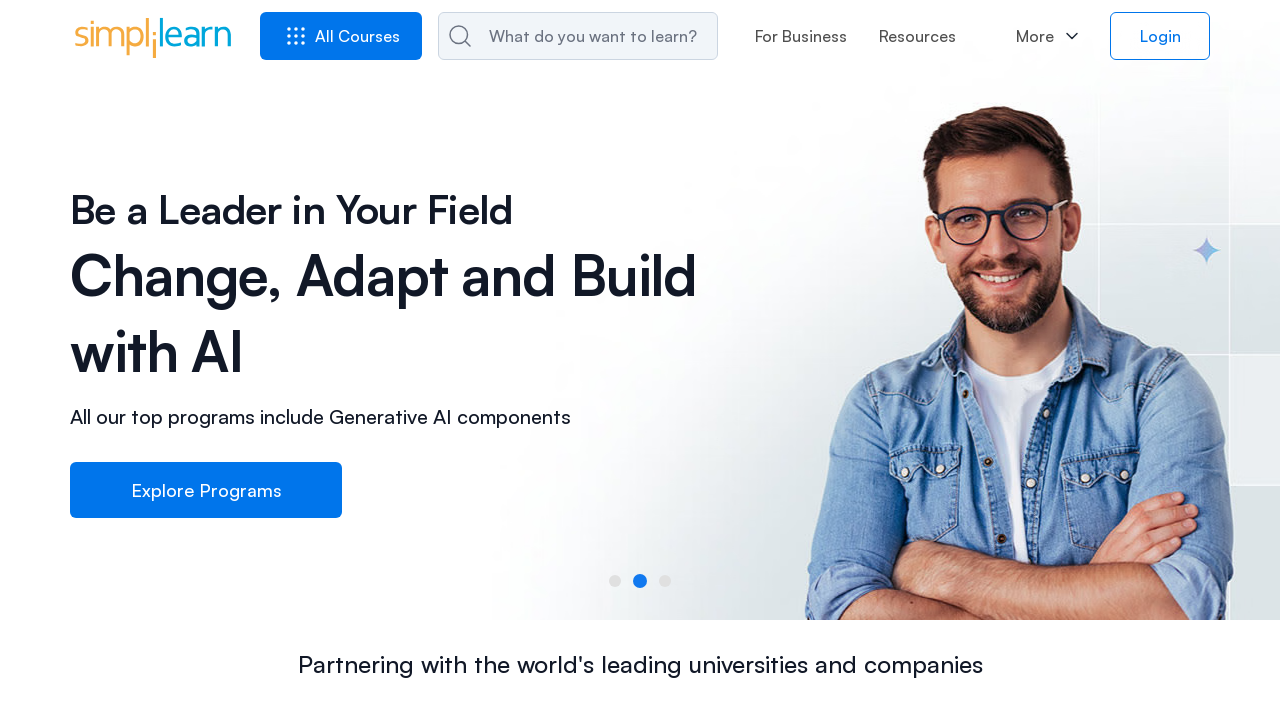

Search box is visible
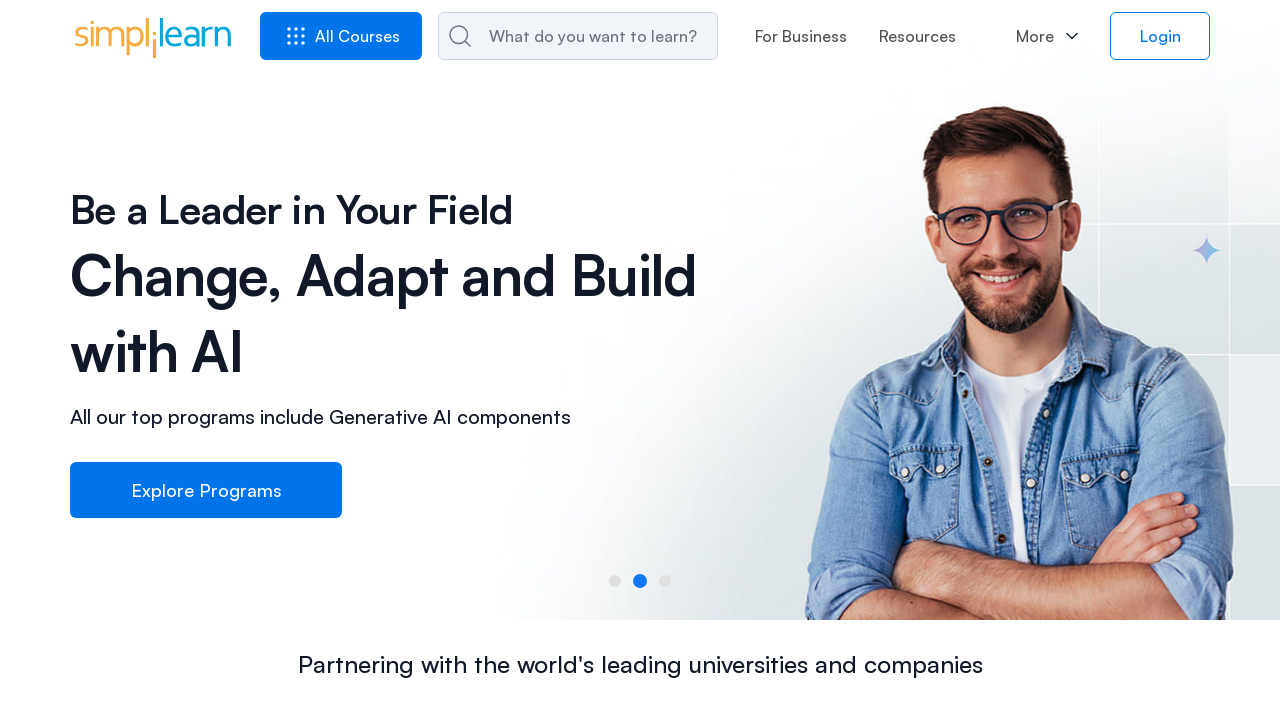

Located login button element
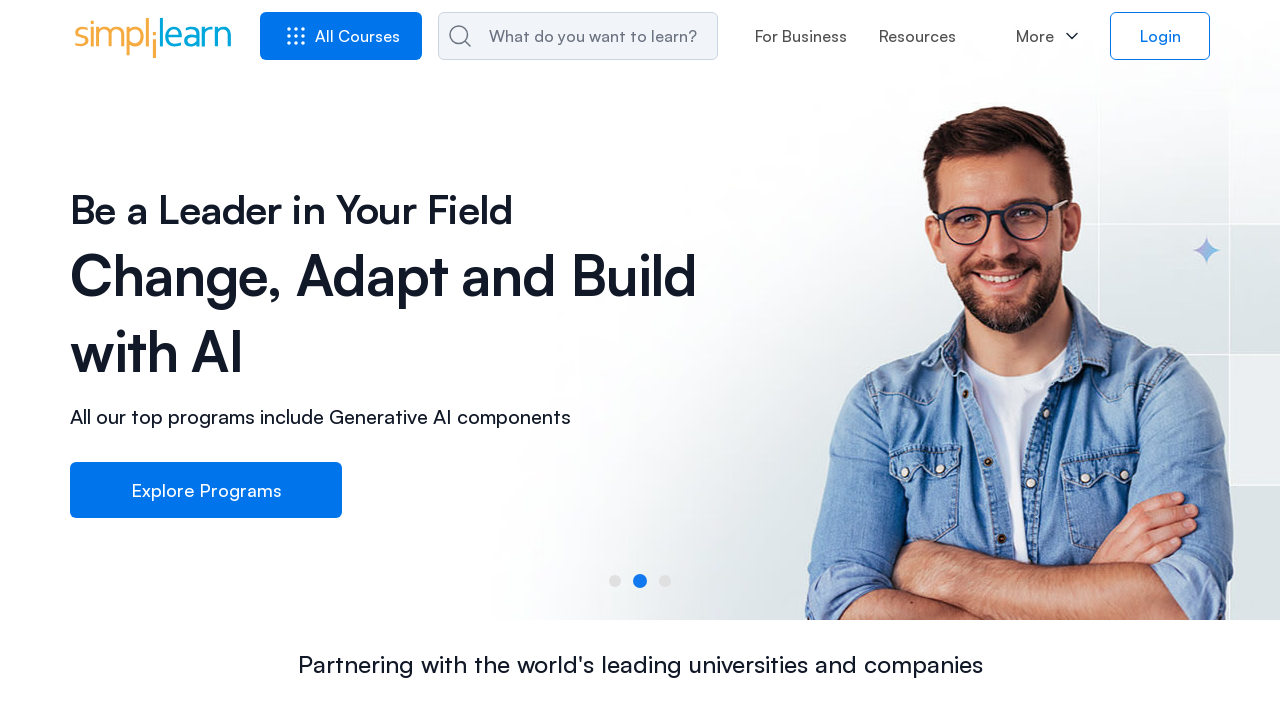

Login button is visible
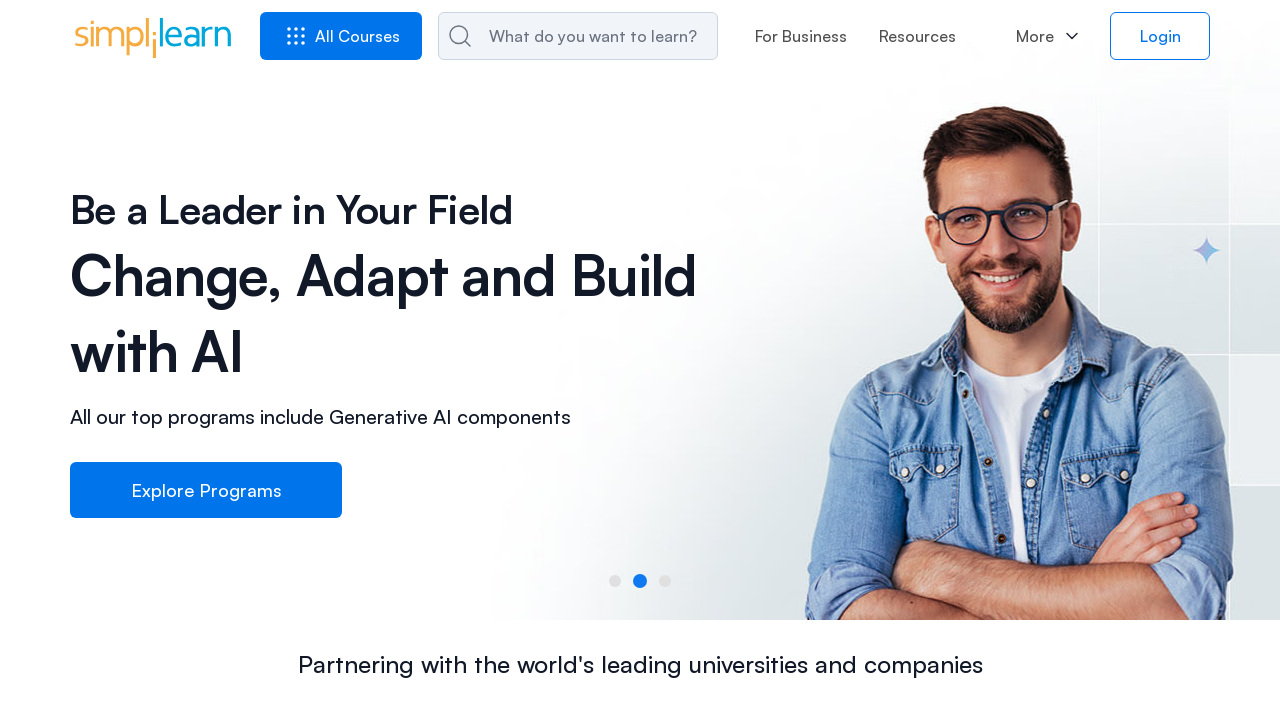

Clicked login button to verify interactivity at (1160, 36) on .login
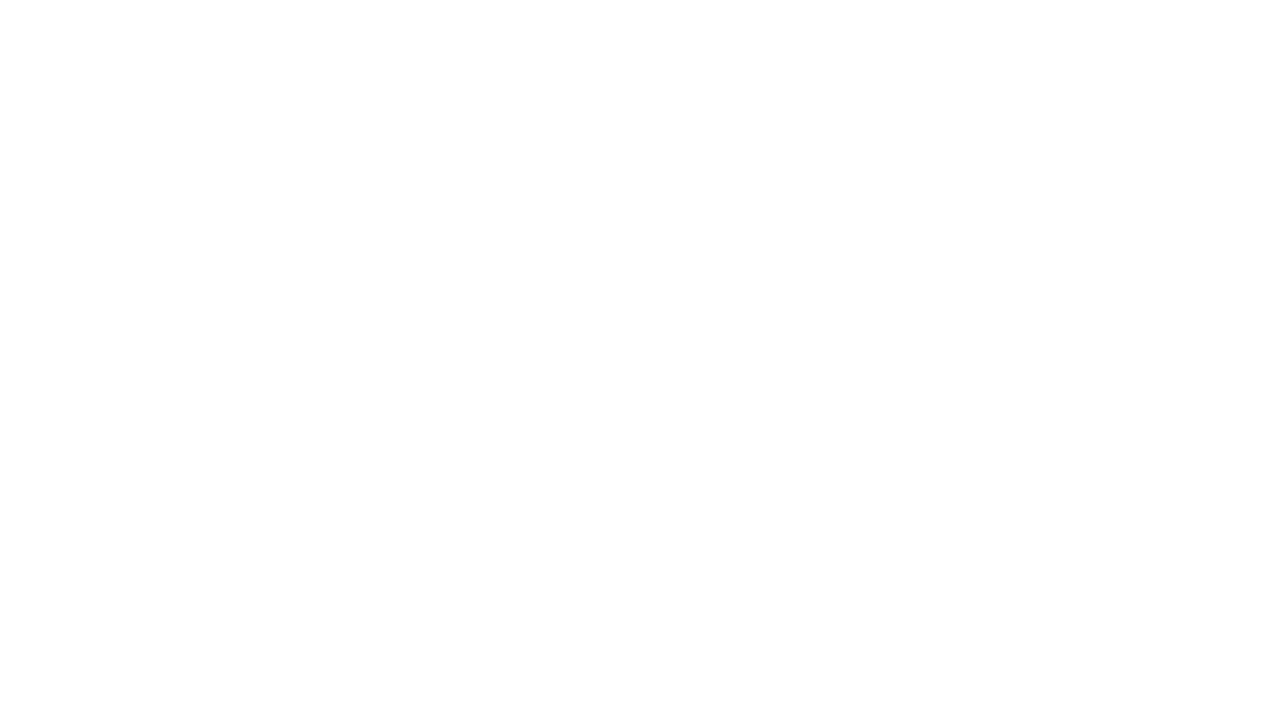

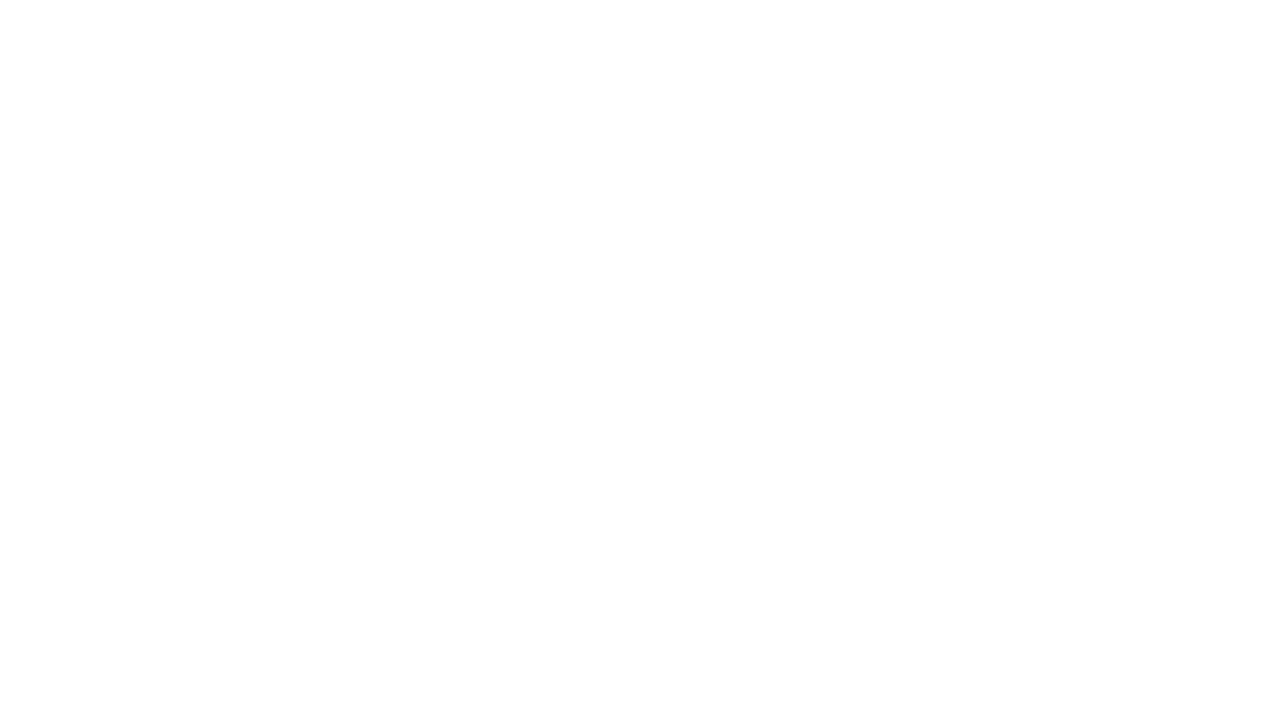